Navigates to Honda 2 Wheelers India website and verifies the page loads successfully

Starting URL: https://www.honda2wheelersindia.com/

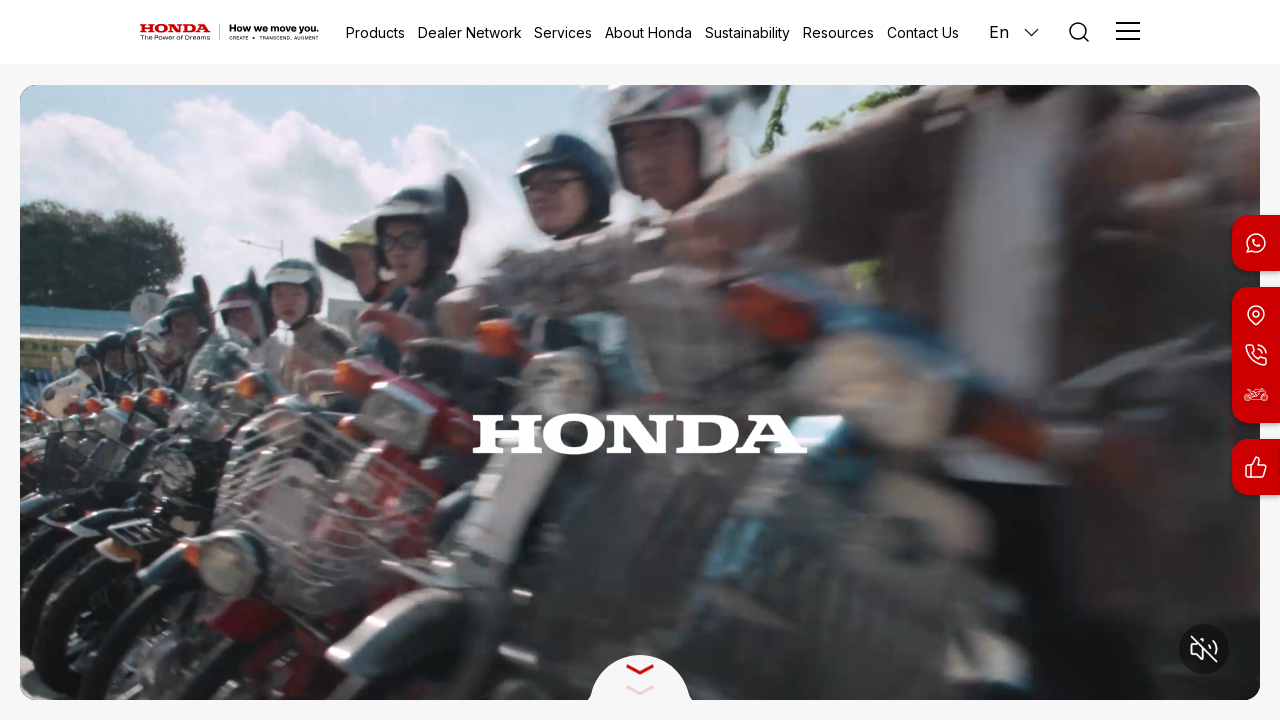

Waited for page to reach domcontentloaded state
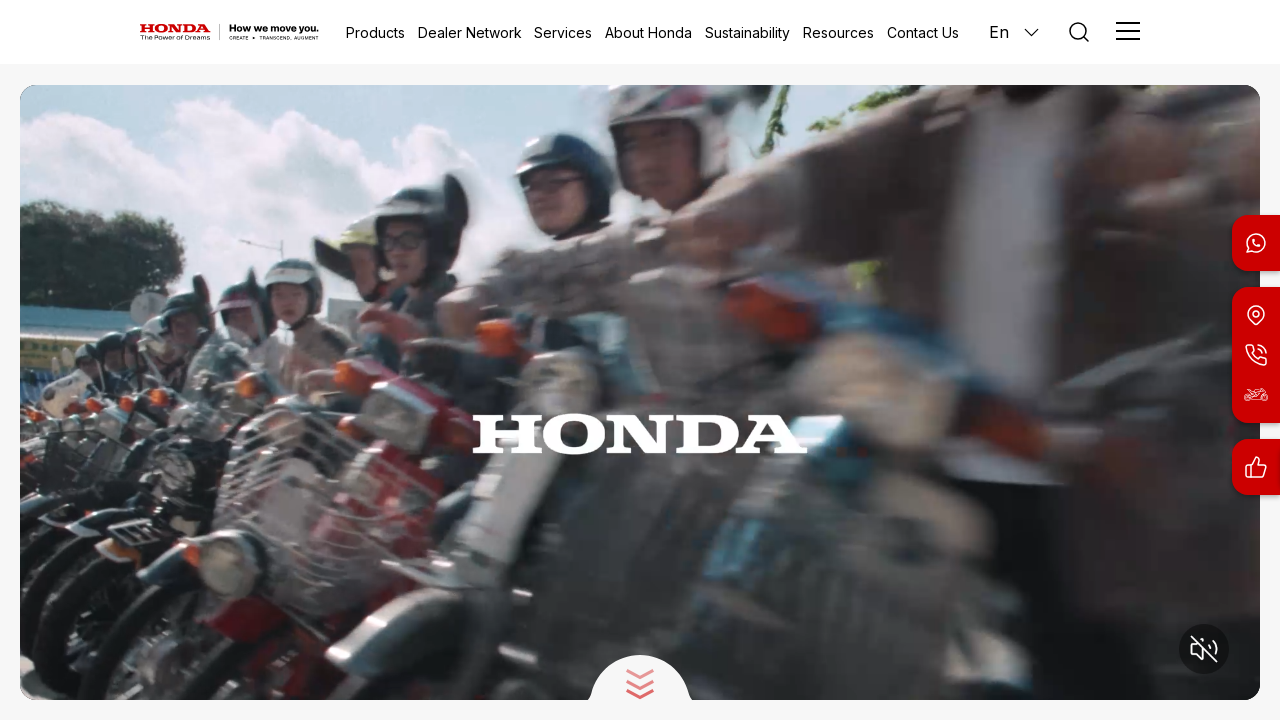

Verified body element is present on Honda 2 Wheelers India website
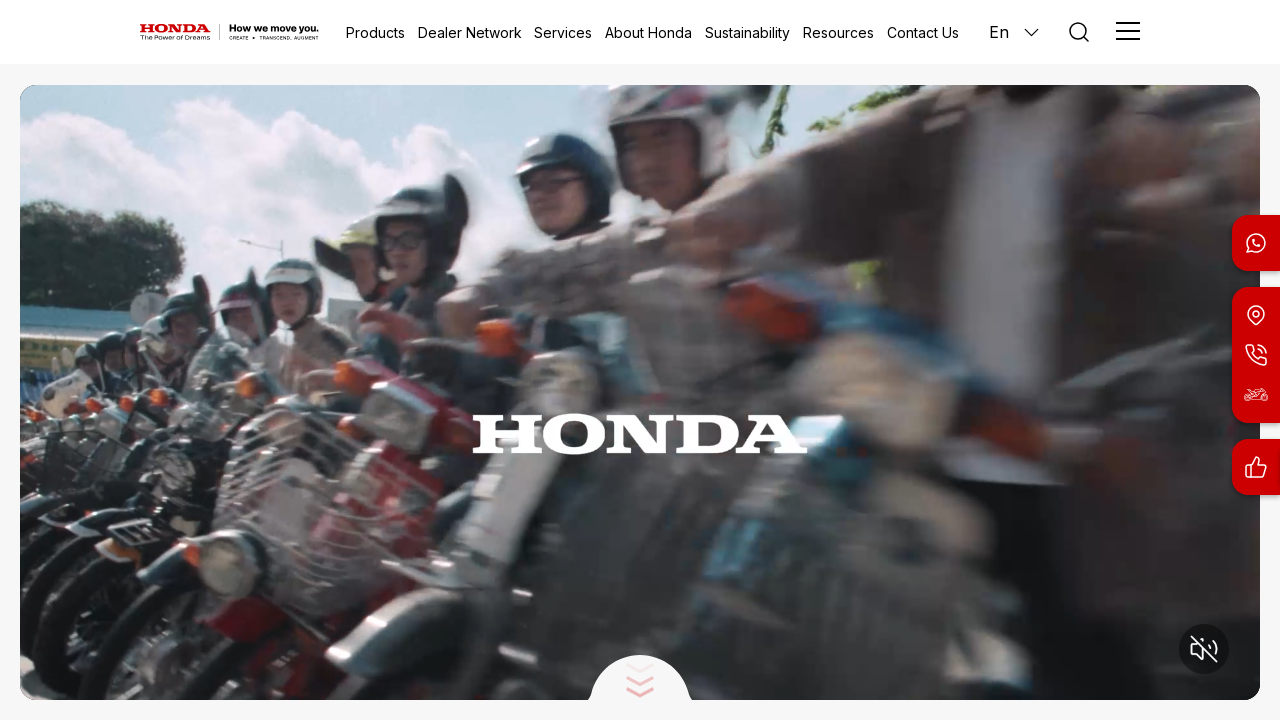

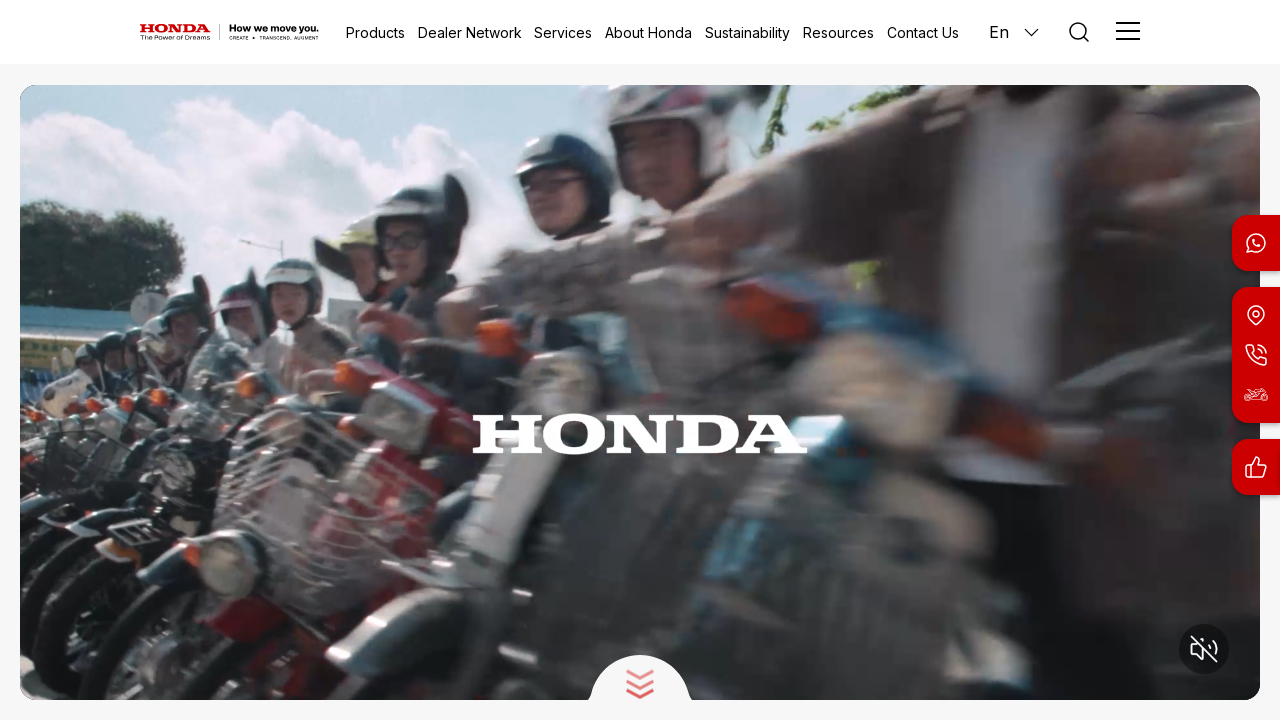